Tests click and release functionality on an element that navigates to a result page

Starting URL: https://www.selenium.dev/selenium/web/mouse_interaction.html

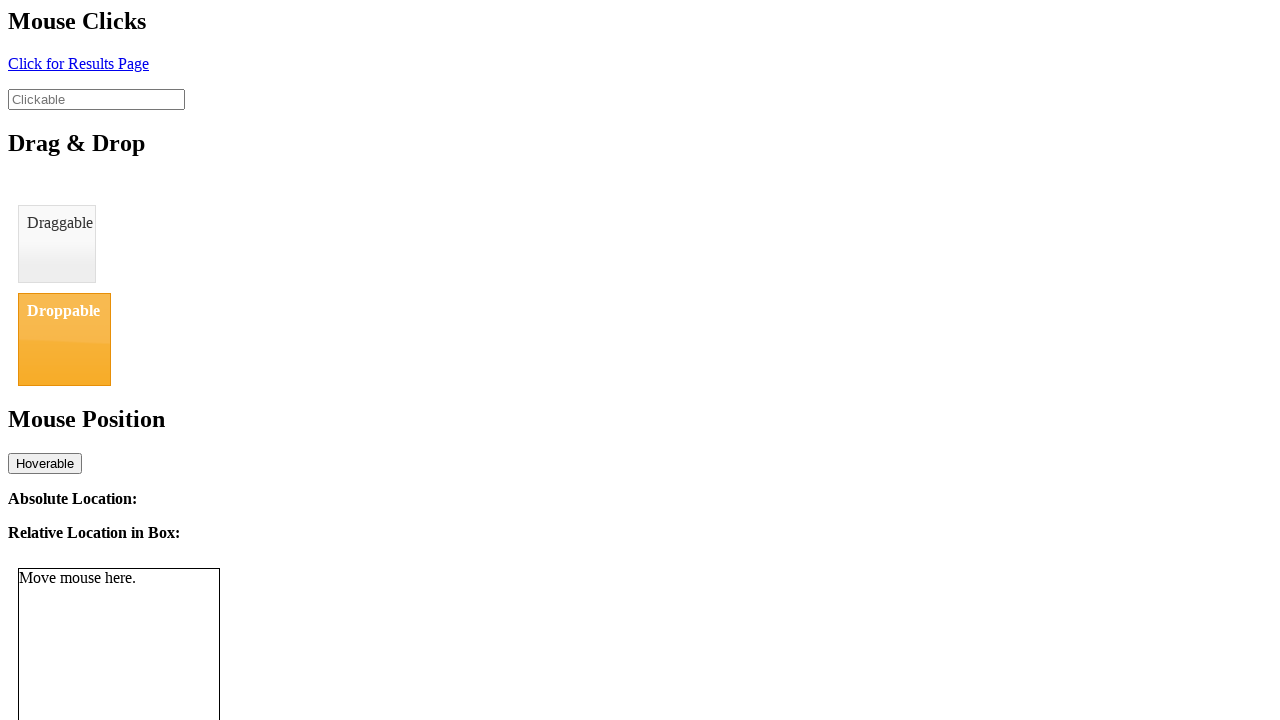

Clicked the click element at (78, 63) on #click
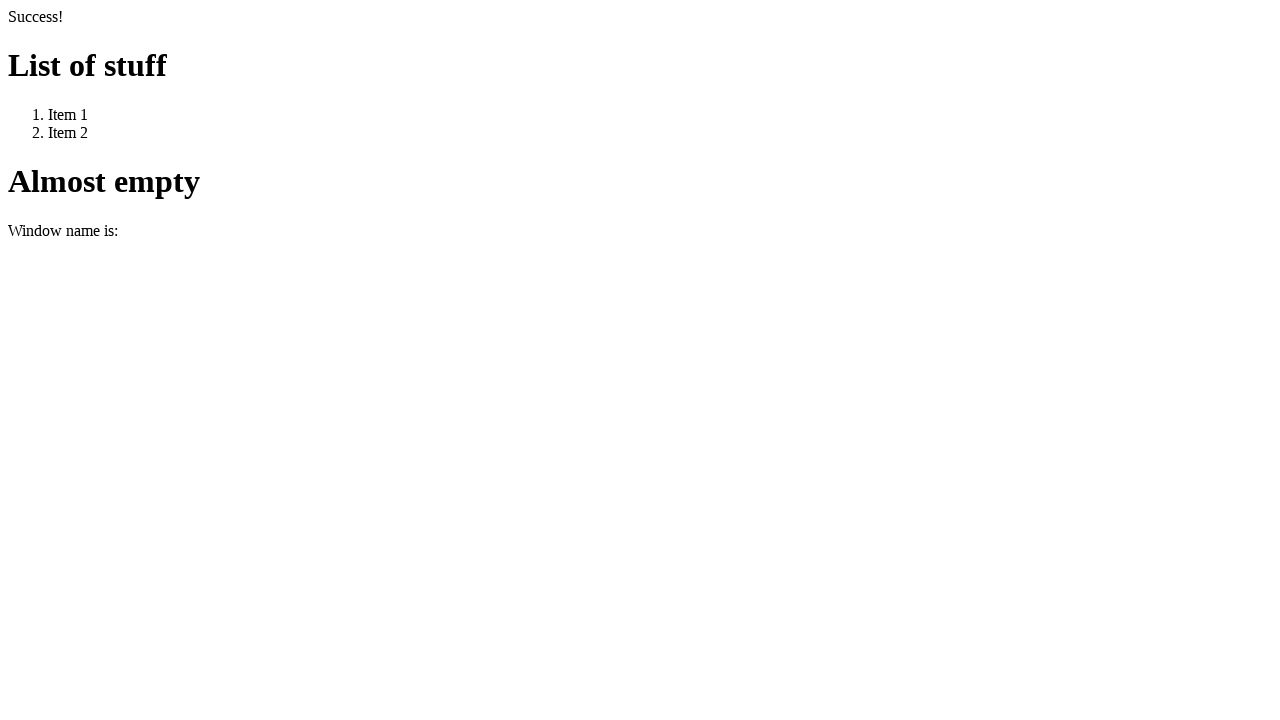

Navigated to result page after click and release
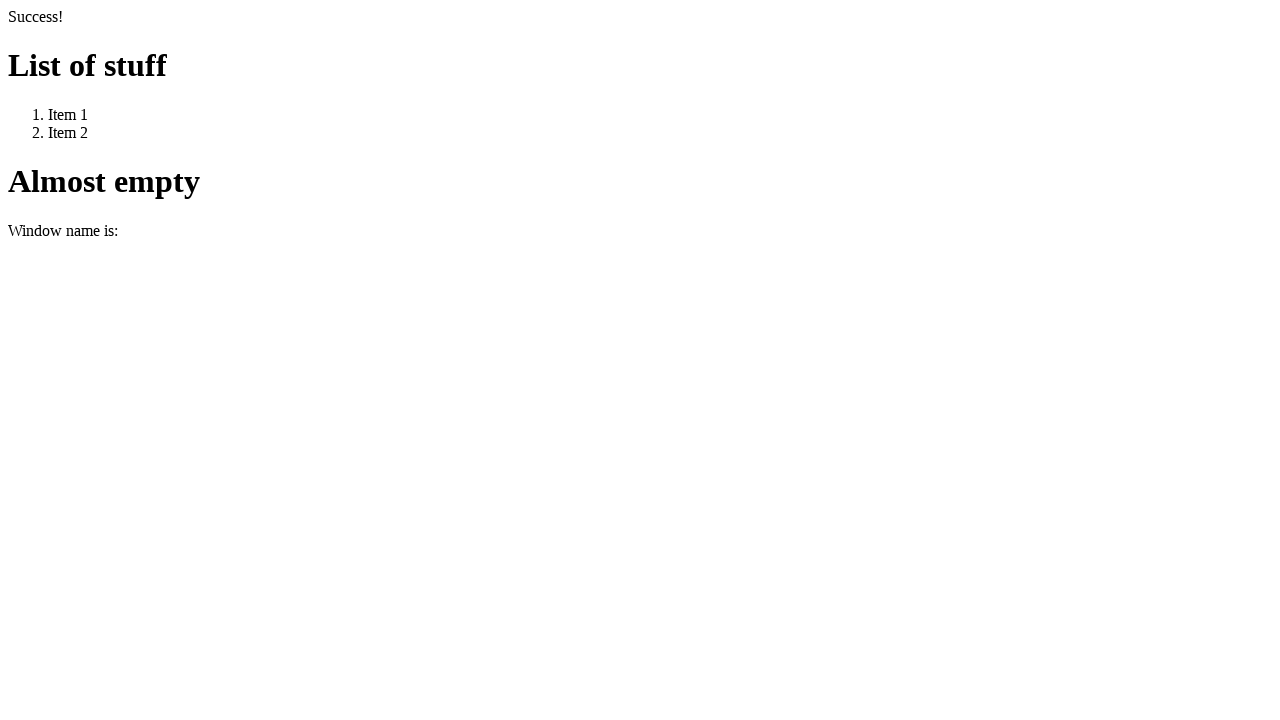

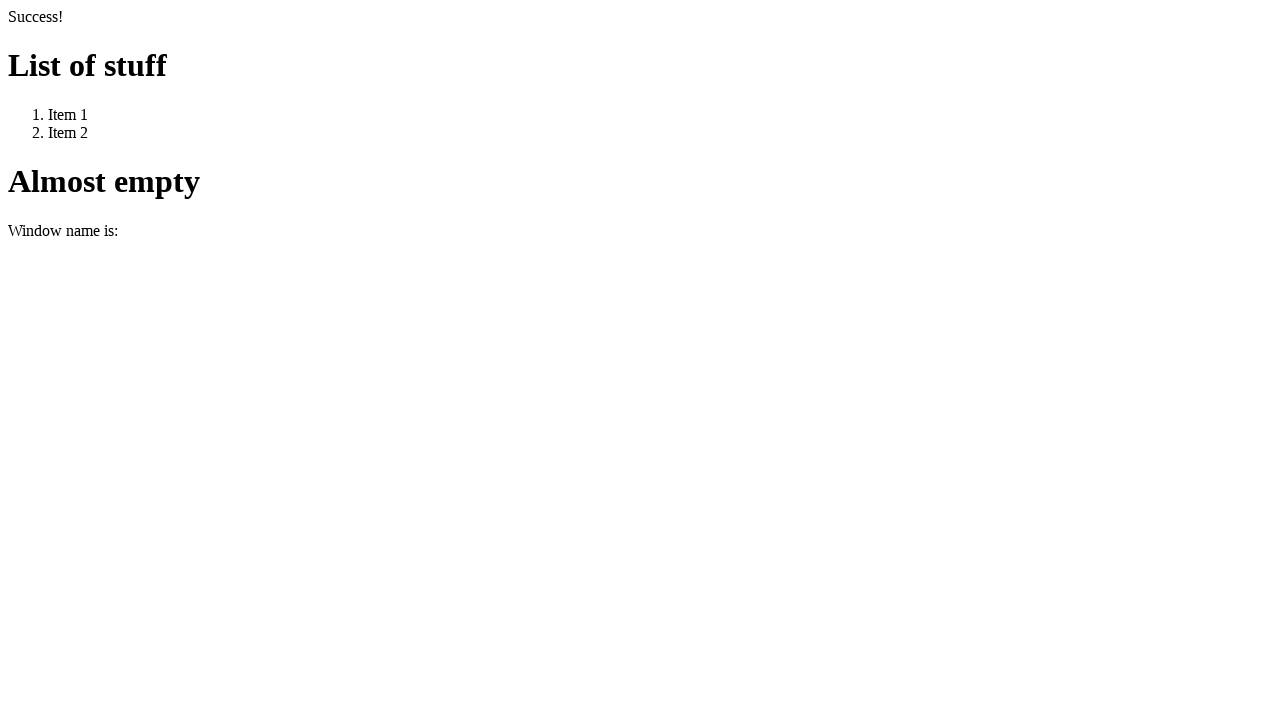